Tests hover functionality by moving mouse over three images and verifying that user information is displayed when hovering

Starting URL: https://practice.cydeo.com/hovers

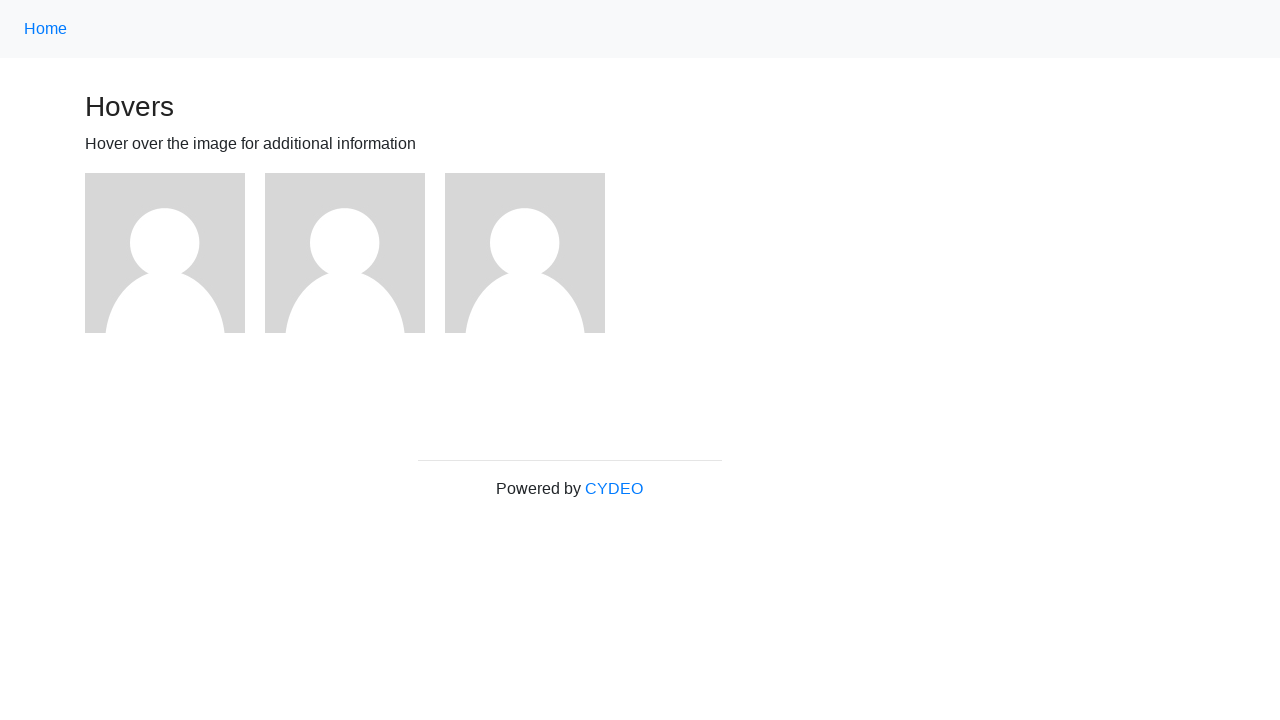

Navigated to hover practice page
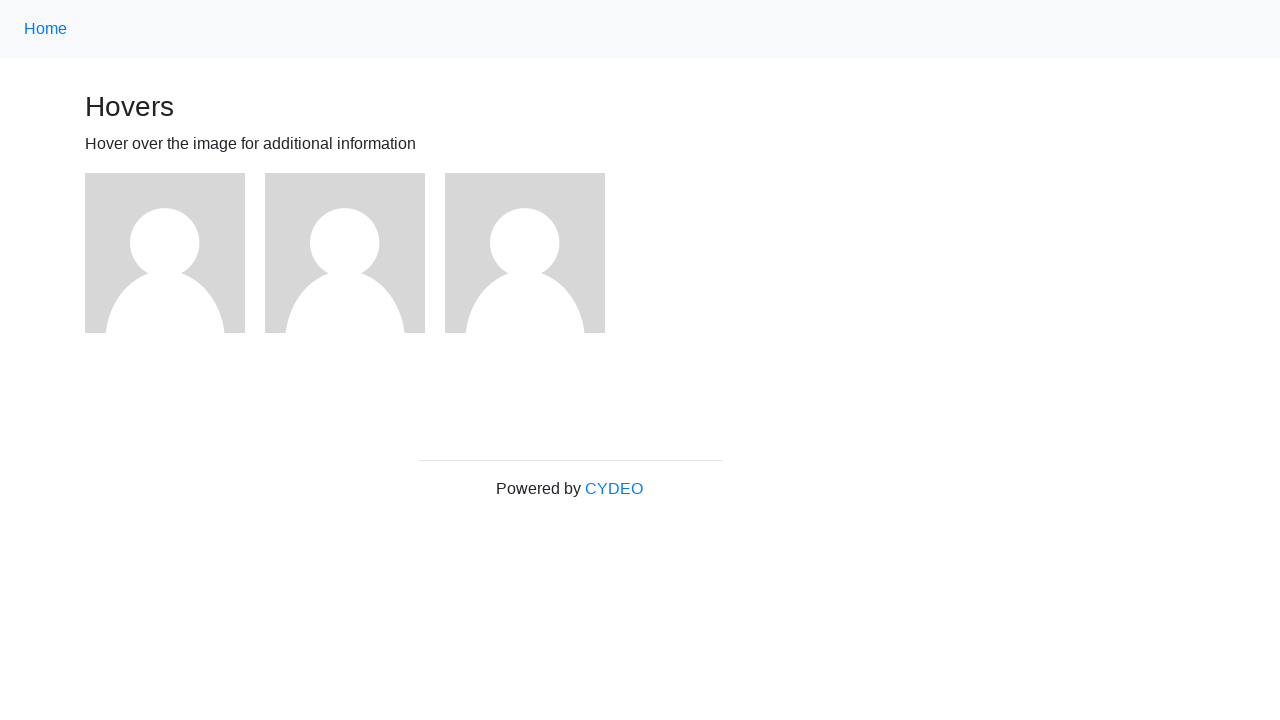

Located first image element
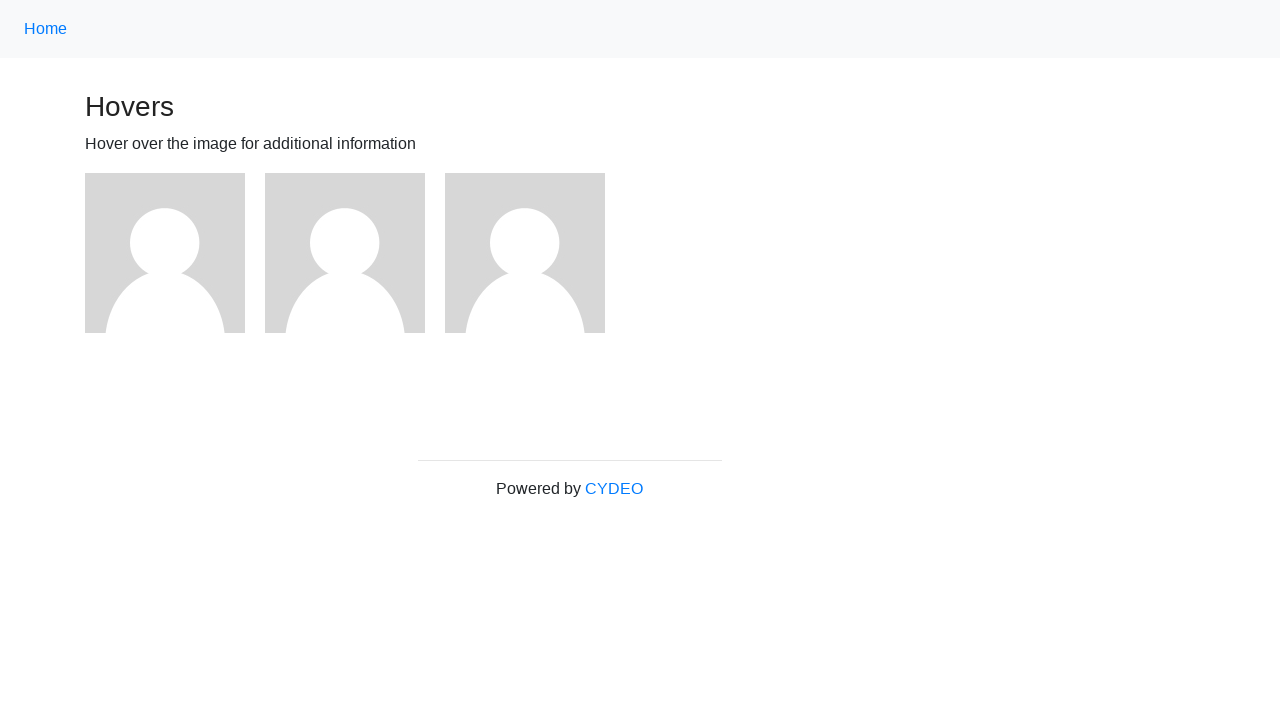

Located second image element
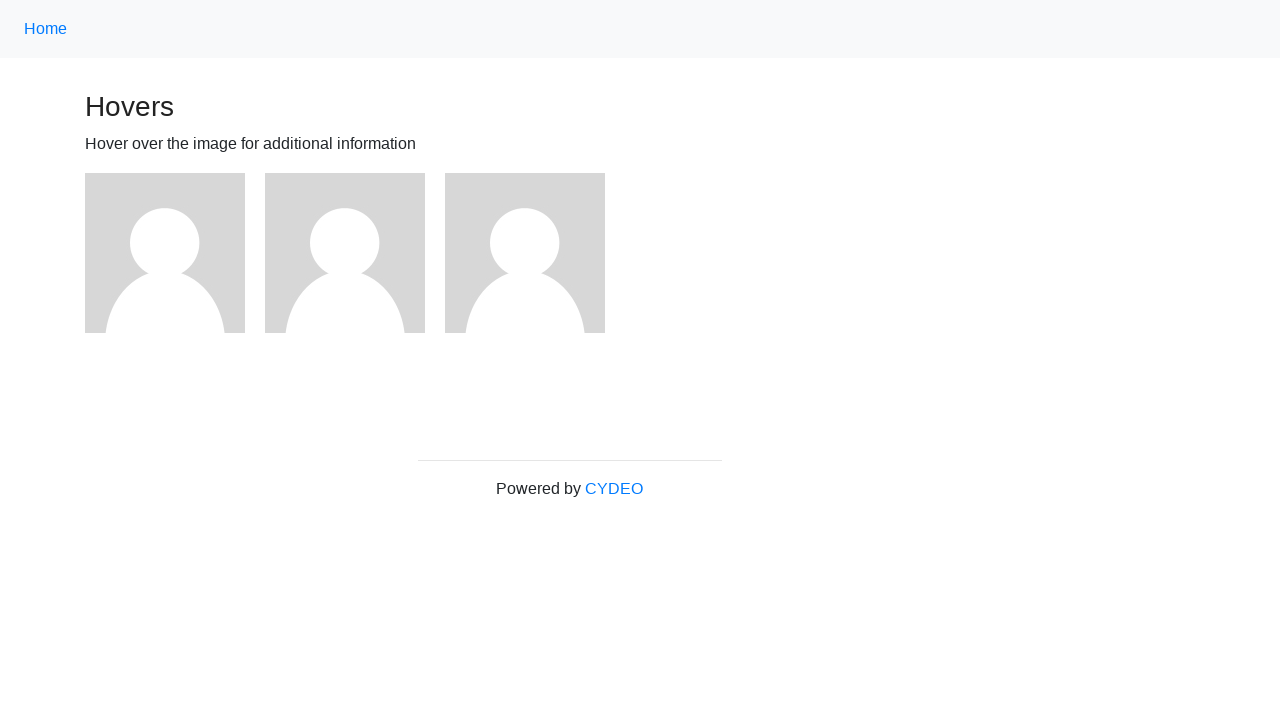

Located third image element
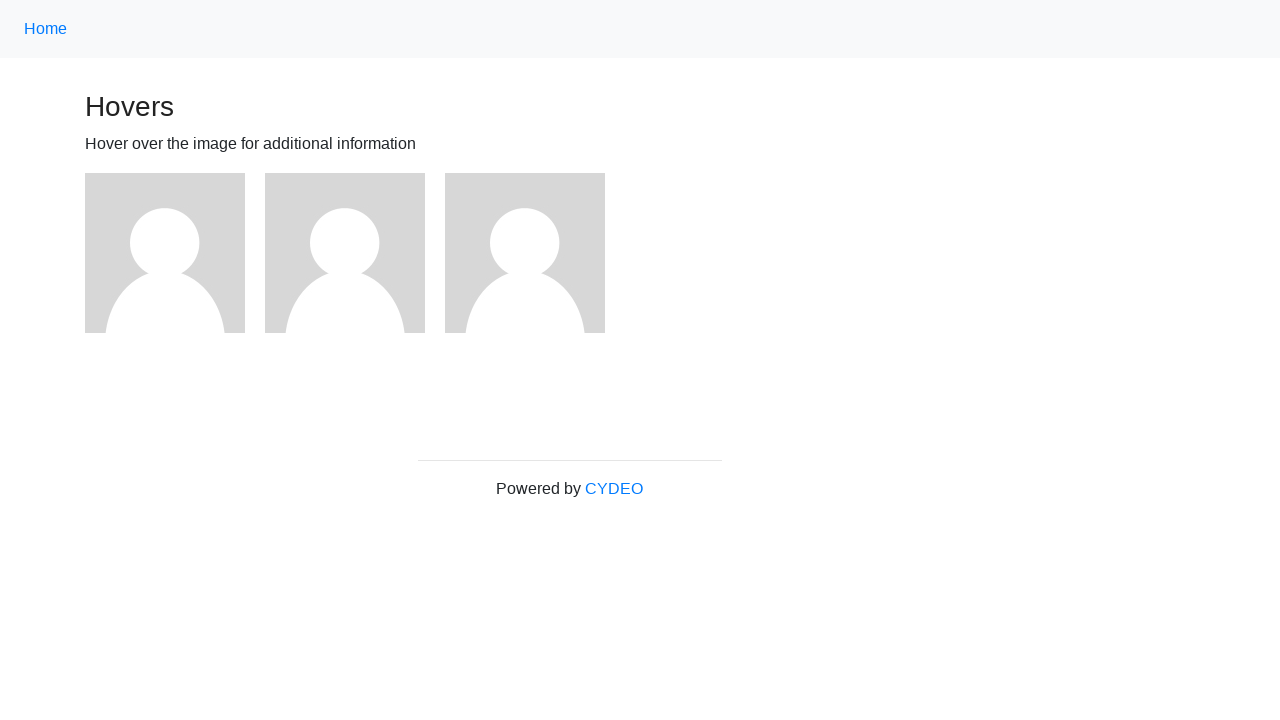

Hovered over first image at (165, 253) on (//img)[1]
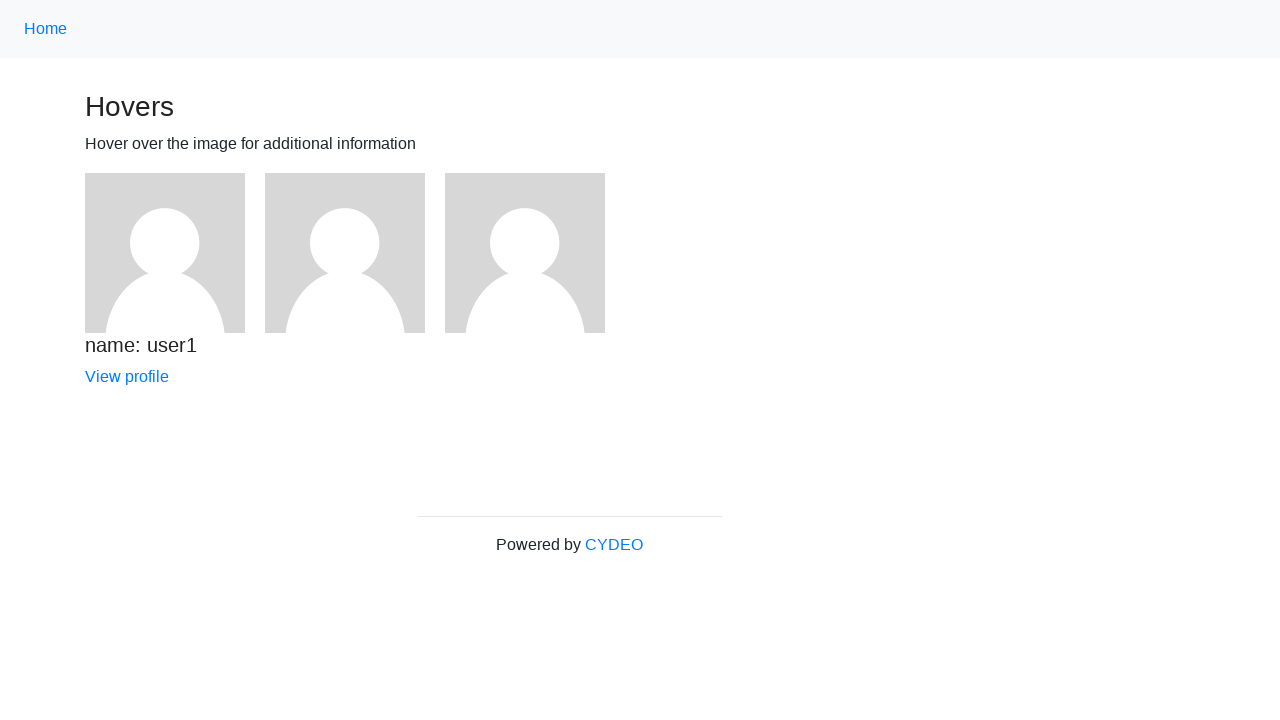

Verified user1 information is displayed
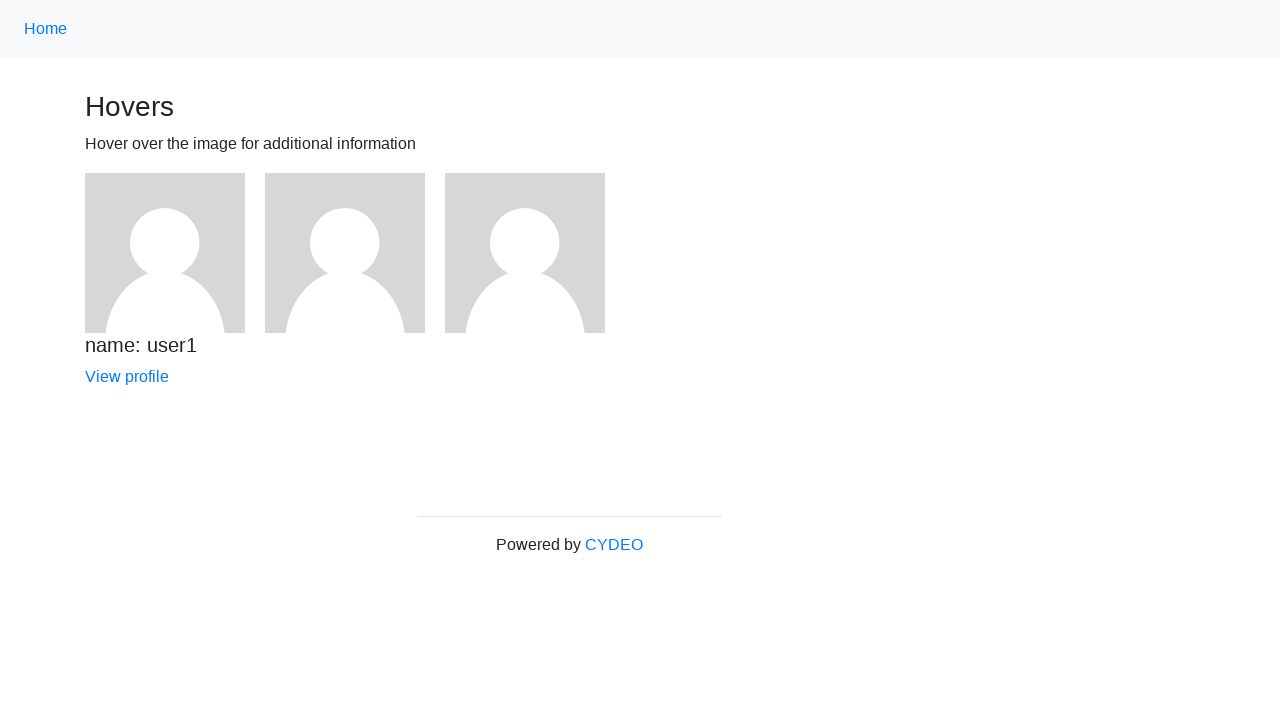

Hovered over second image at (345, 253) on (//img)[2]
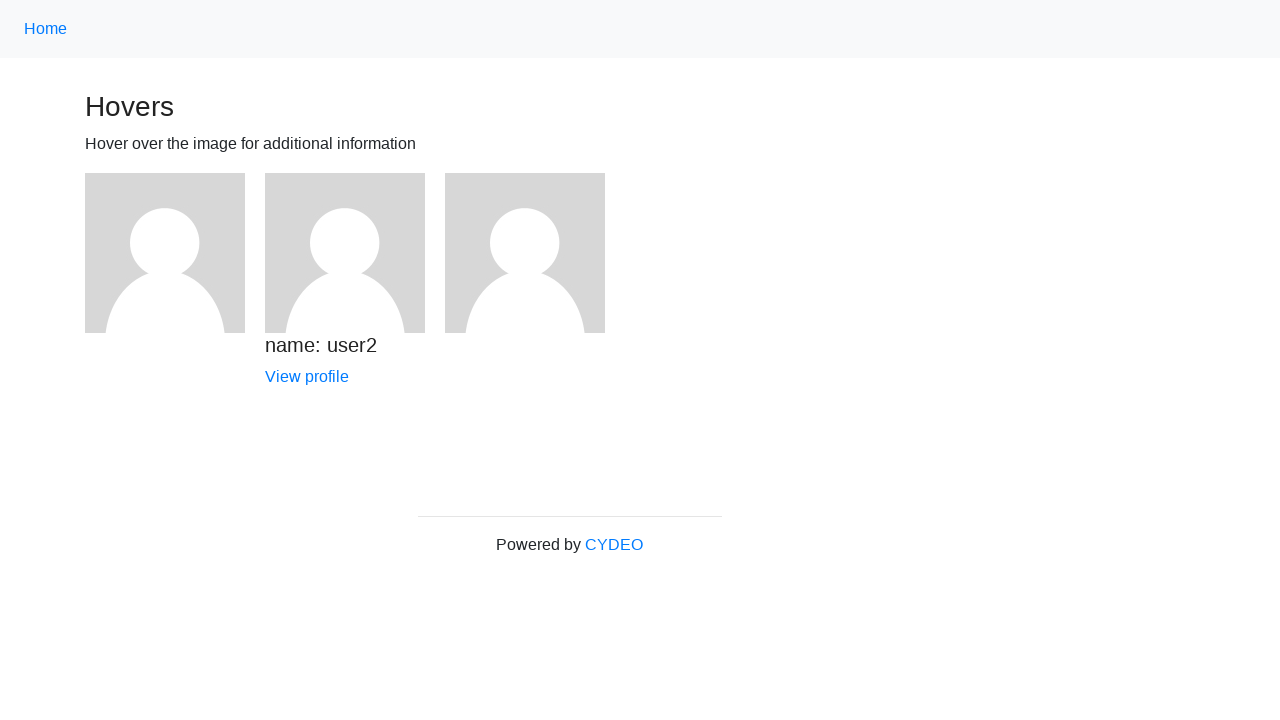

Verified user2 information is displayed
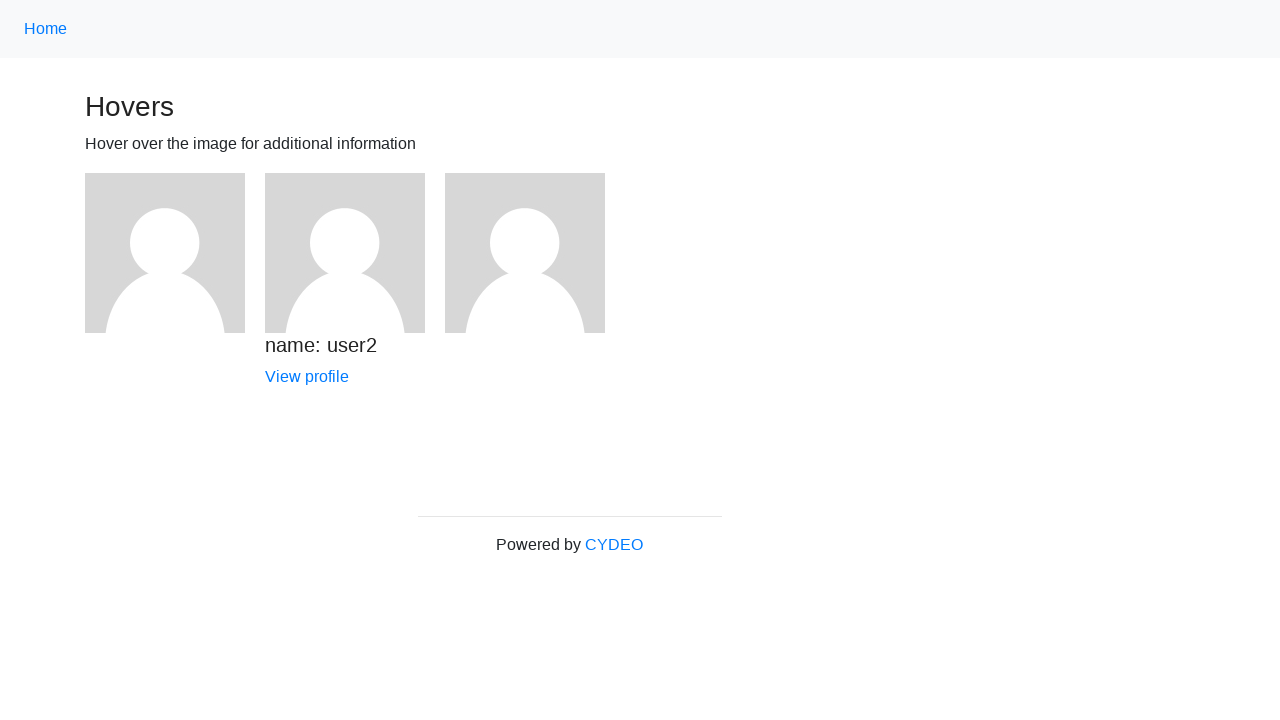

Hovered over third image at (525, 253) on (//img)[3]
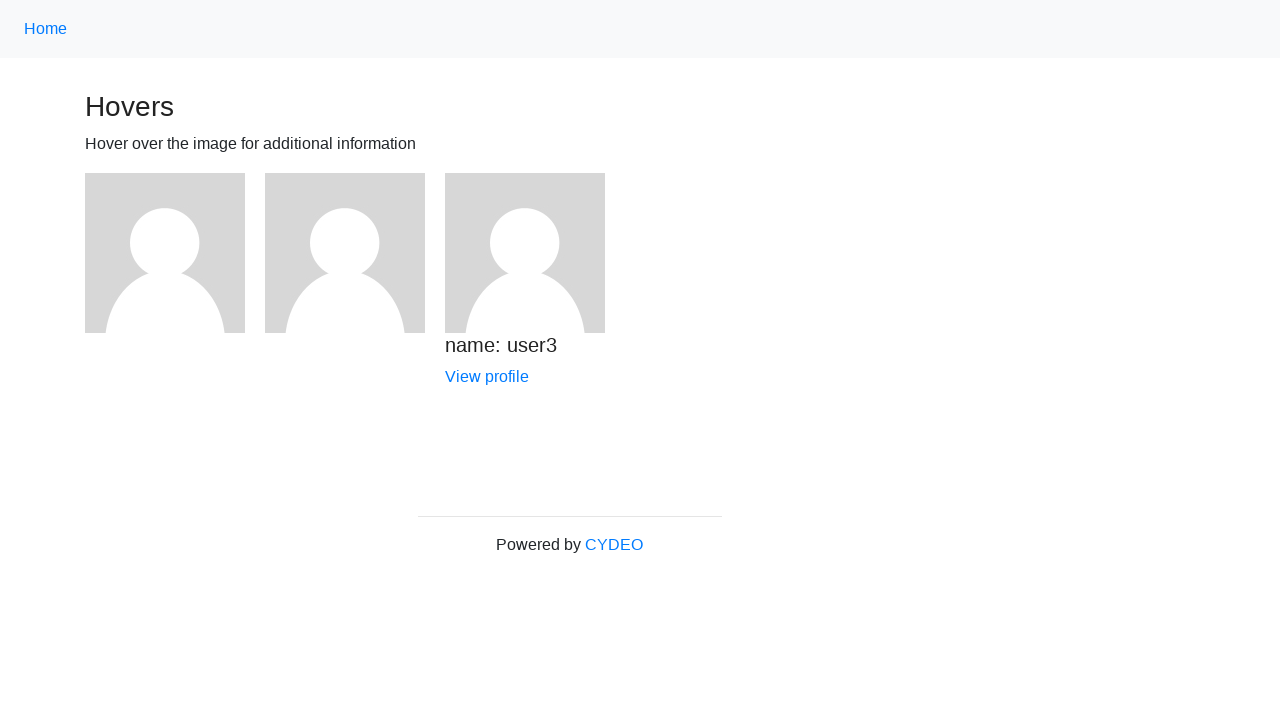

Verified user3 information is displayed
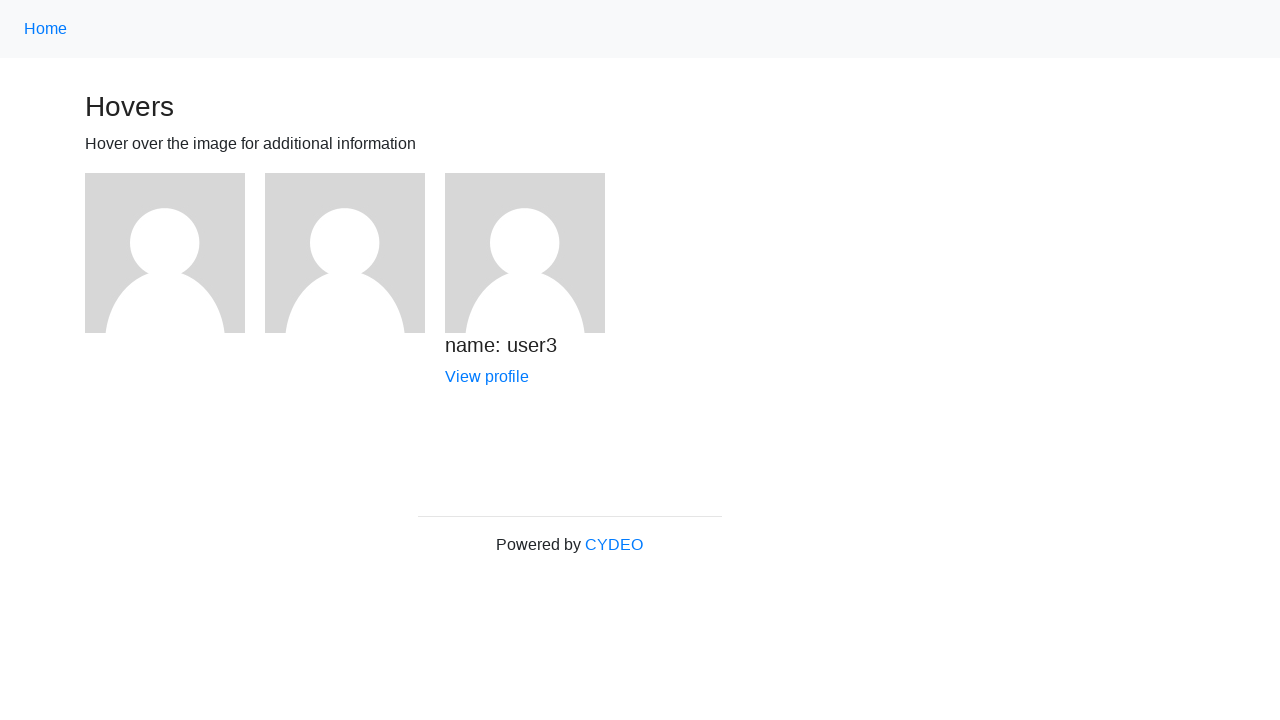

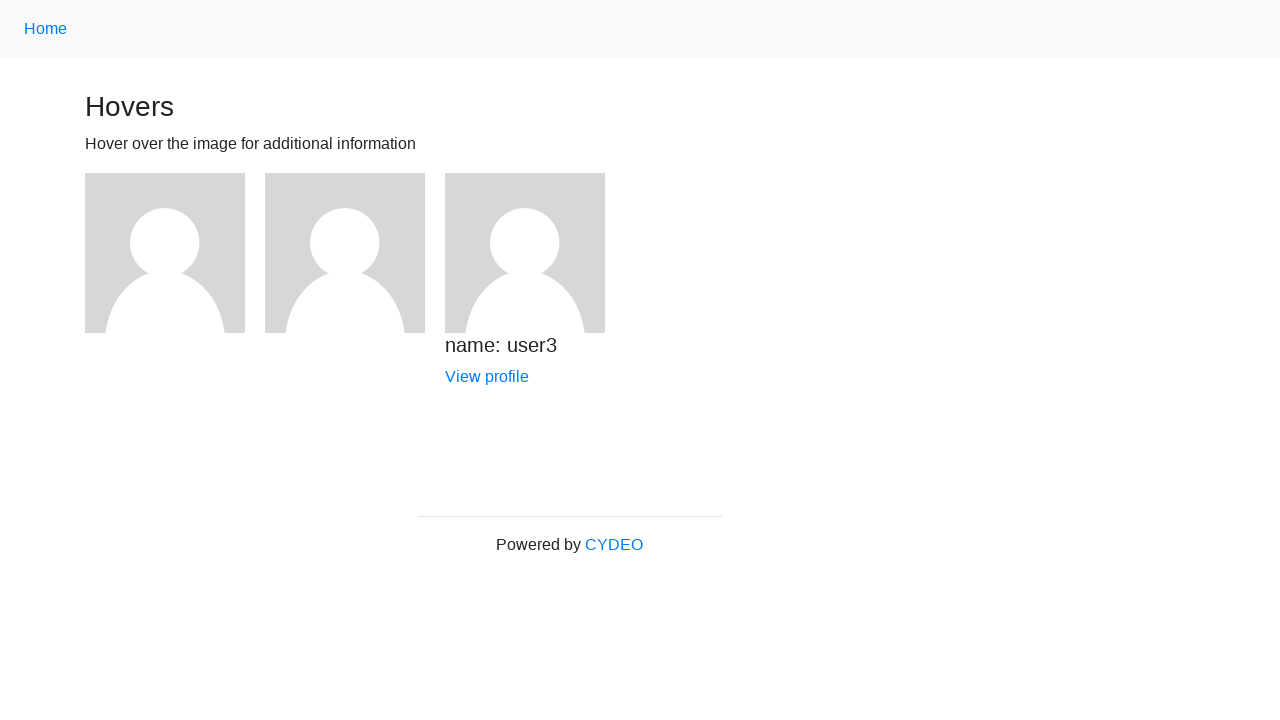